Navigates to a web clock page and waits for the page content to load.

Starting URL: https://www.stdtime.gov.tw/home/WebClock

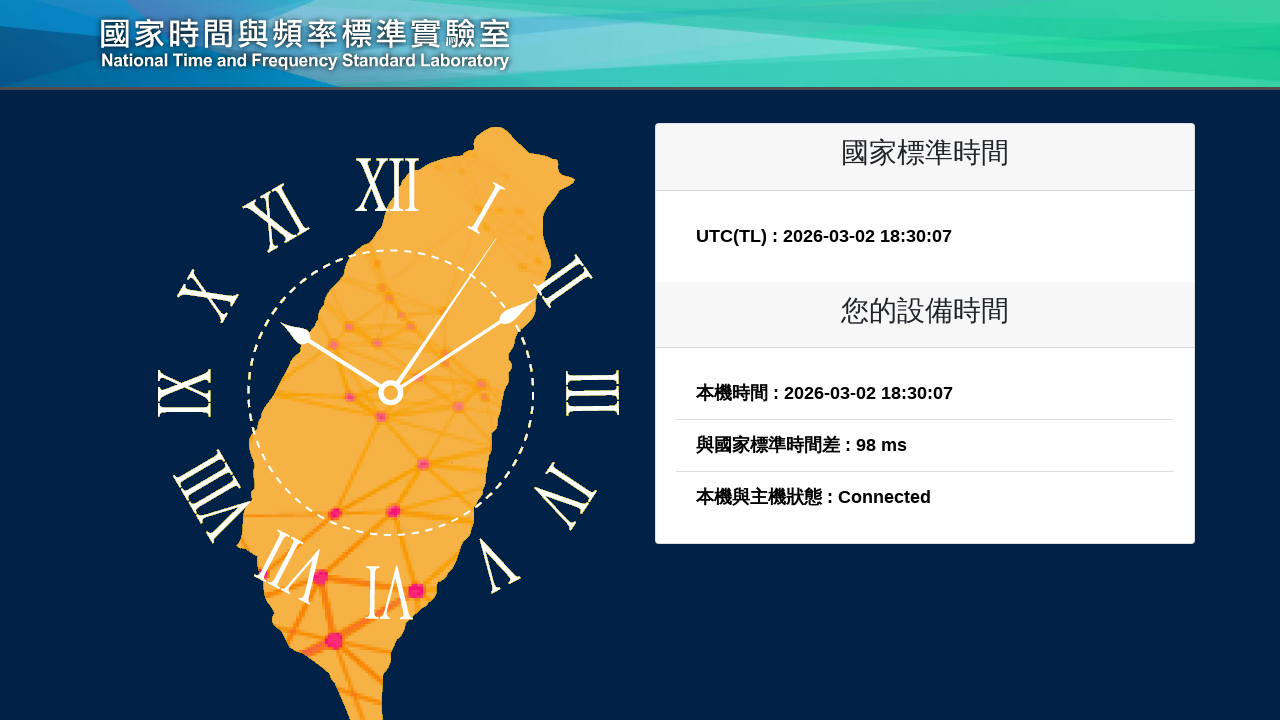

Waited for page to reach networkidle state
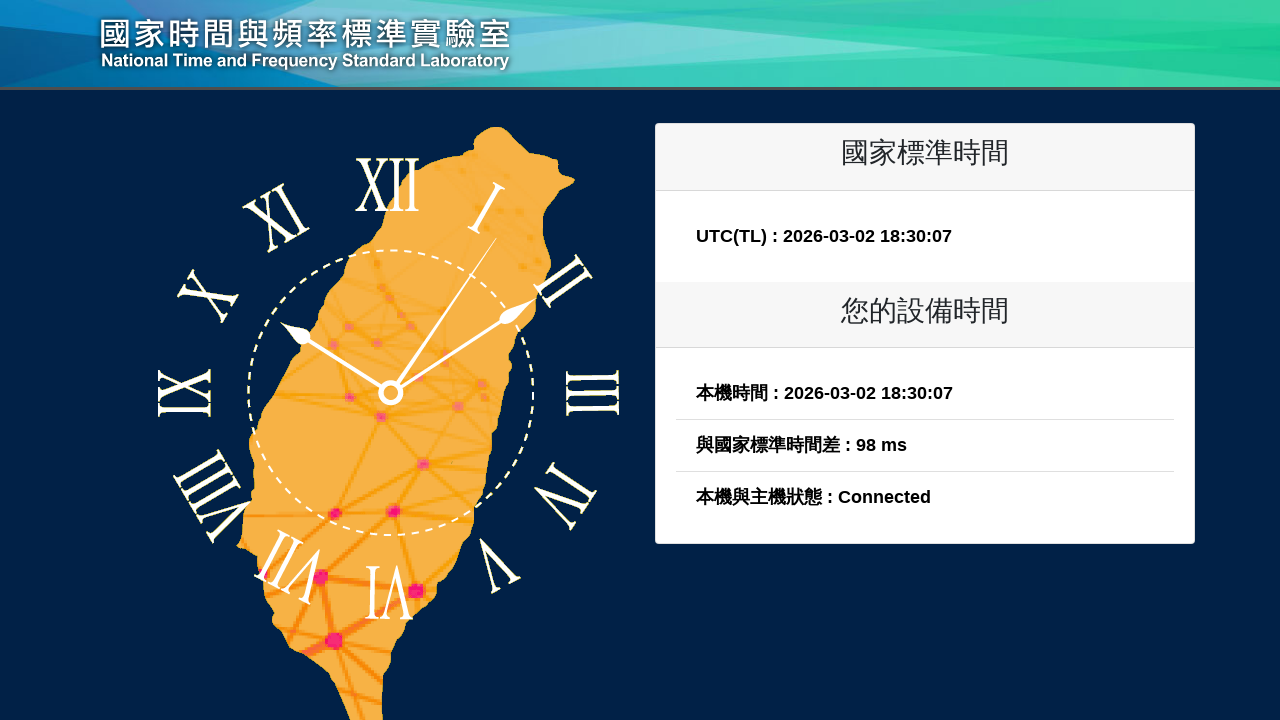

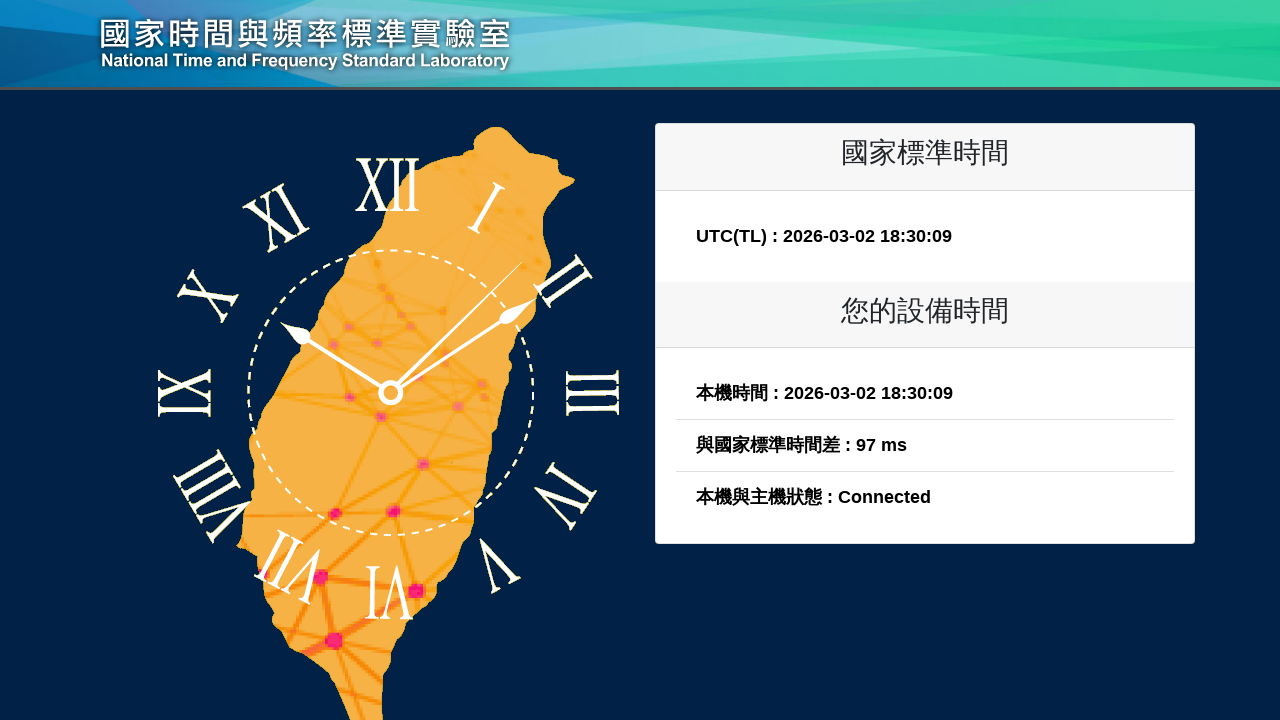